Tests click and hold mouse action on an active list item element, then releases the mouse button. This demonstrates mouse interaction capabilities.

Starting URL: https://omayo.blogspot.com/p/page3.html

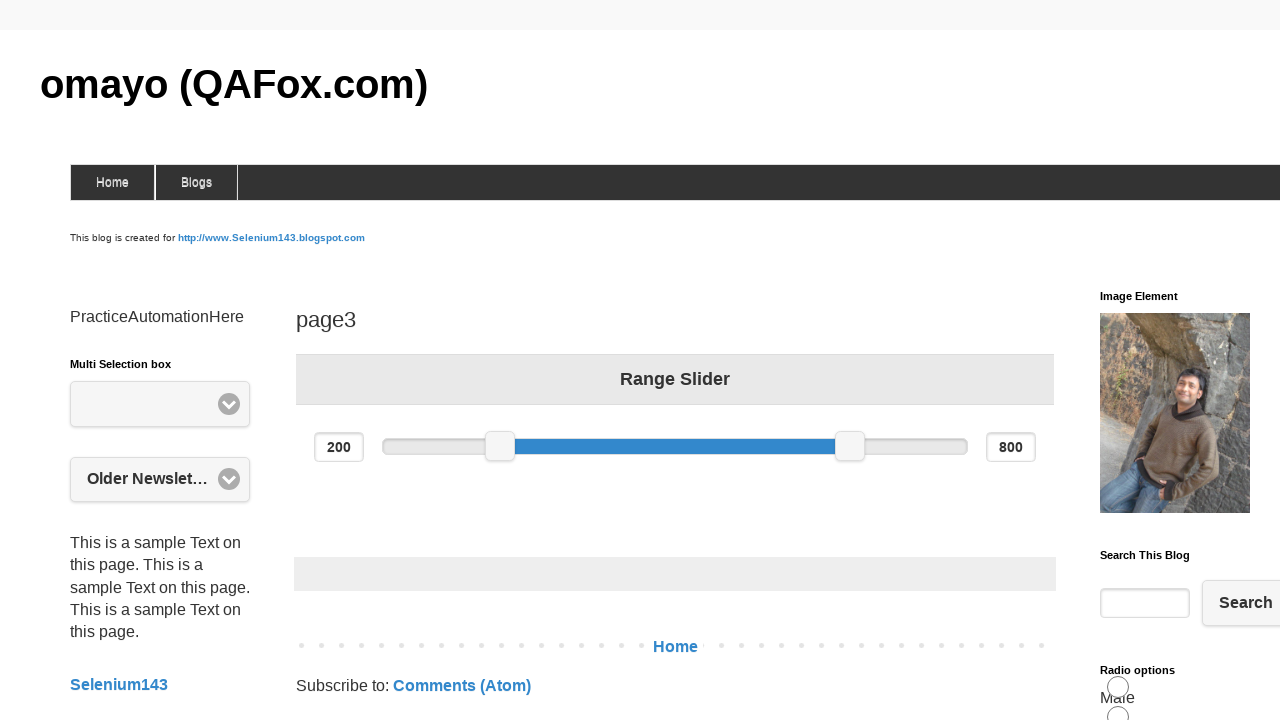

Located active list item element
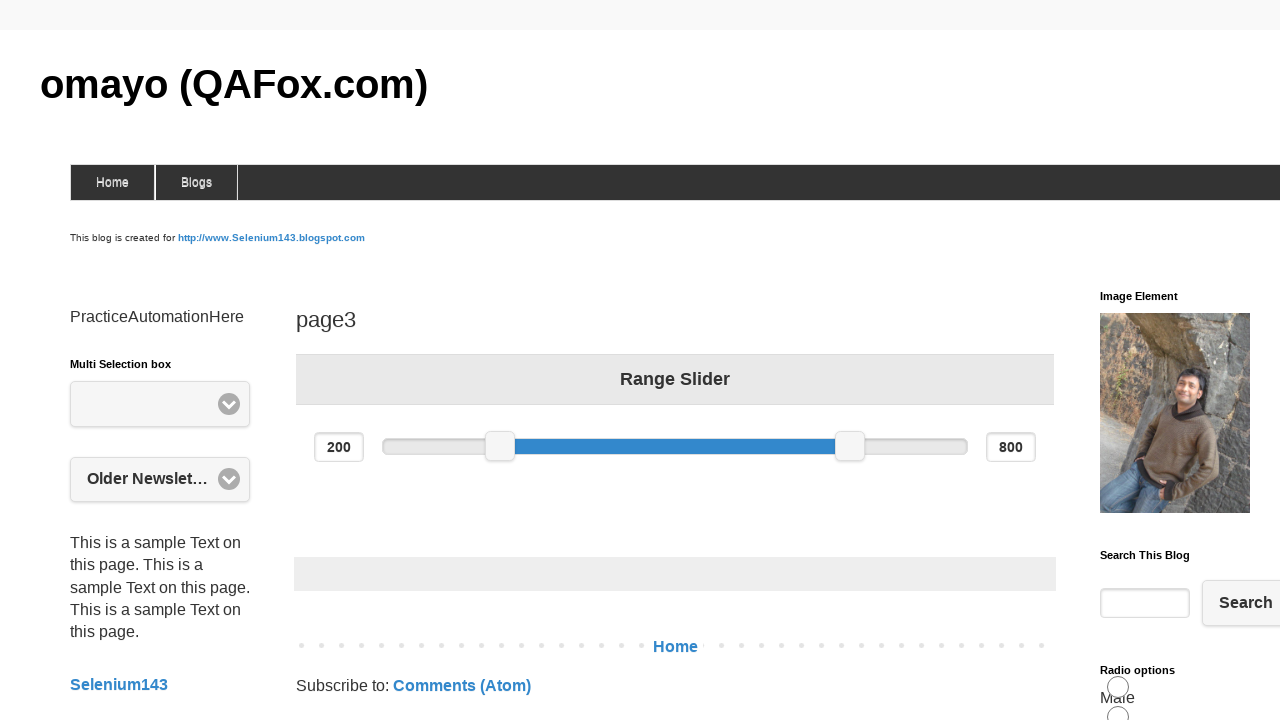

Waited for active list item element to be visible
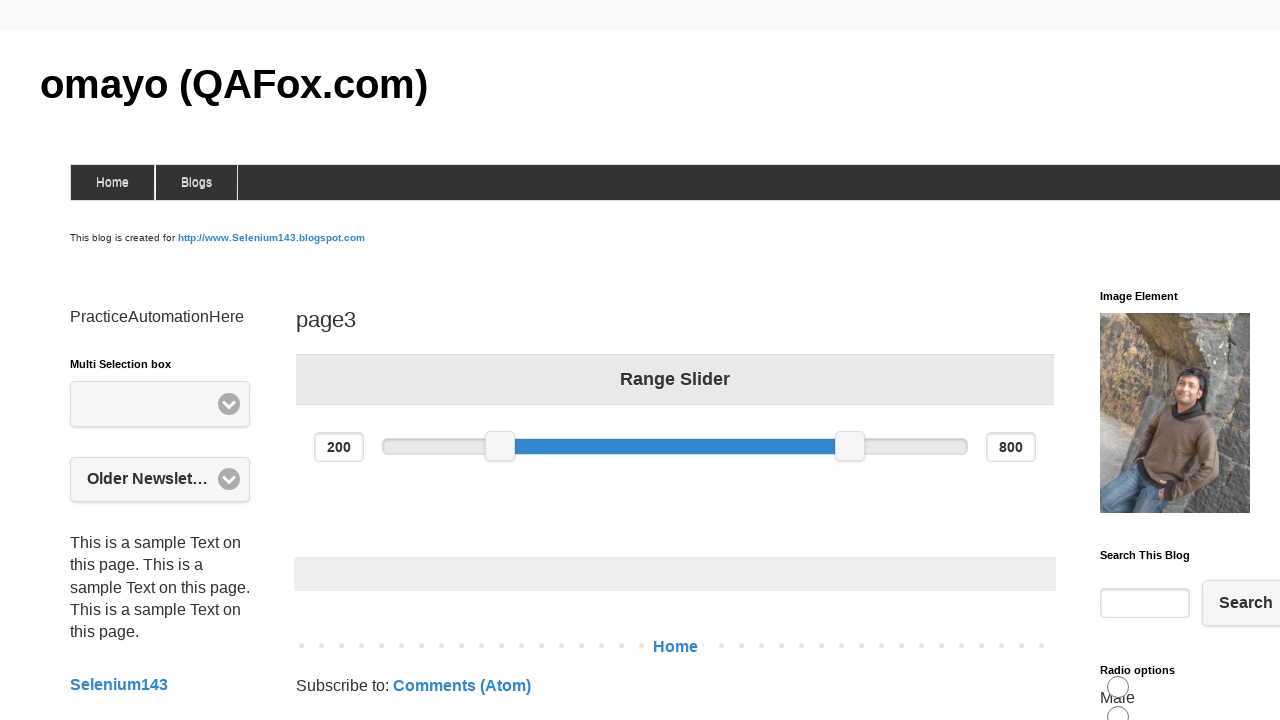

Hovered over the active list item element at (113, 182) on li.active
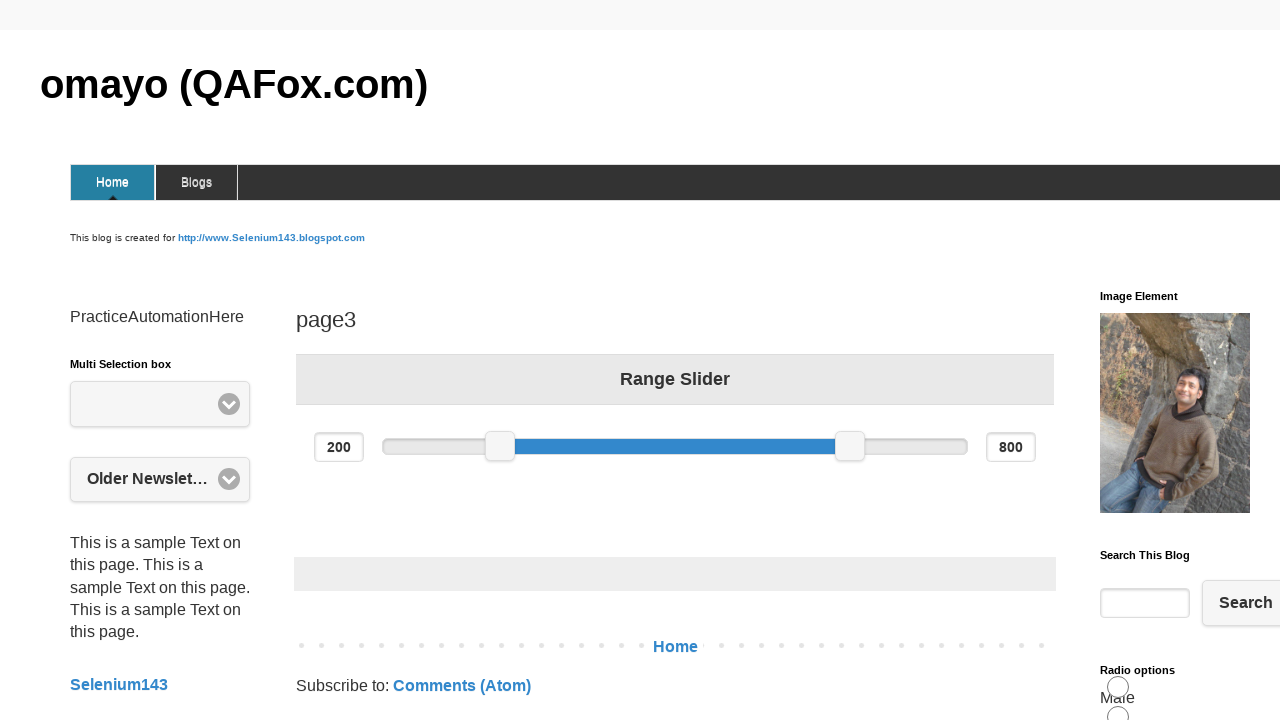

Pressed and held mouse button down on the element at (113, 182)
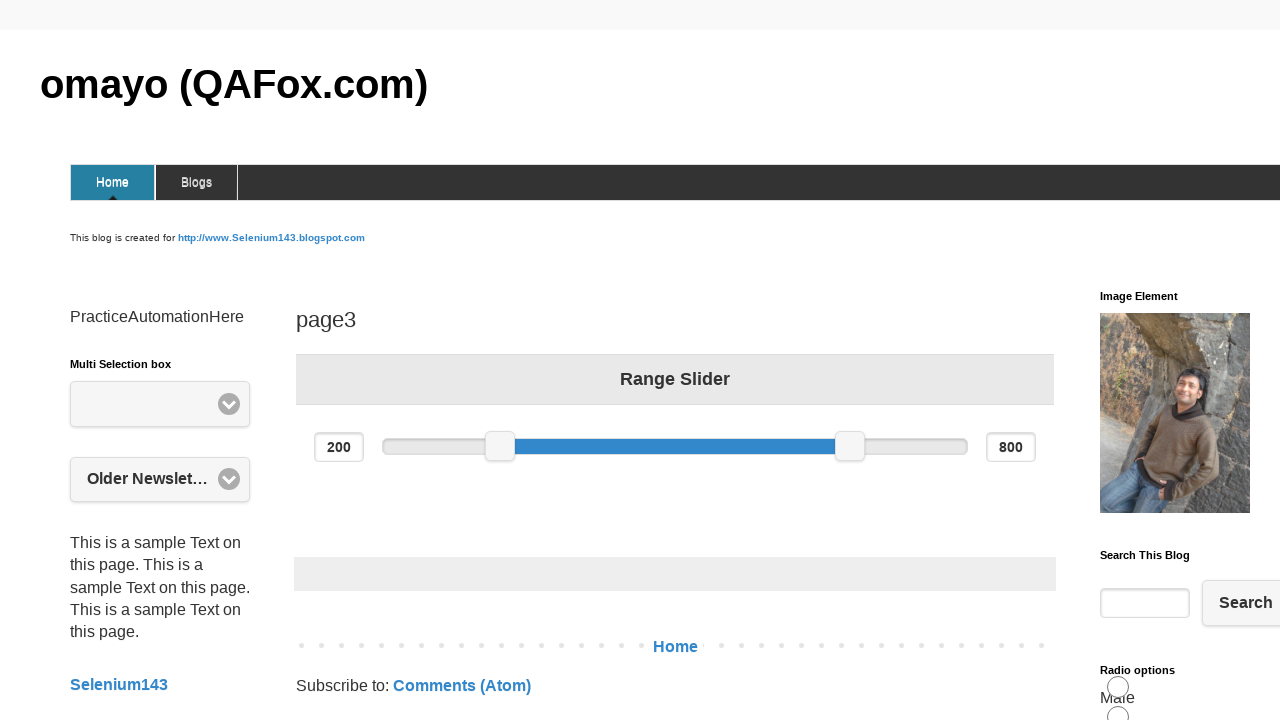

Released mouse button to complete click and hold action at (113, 182)
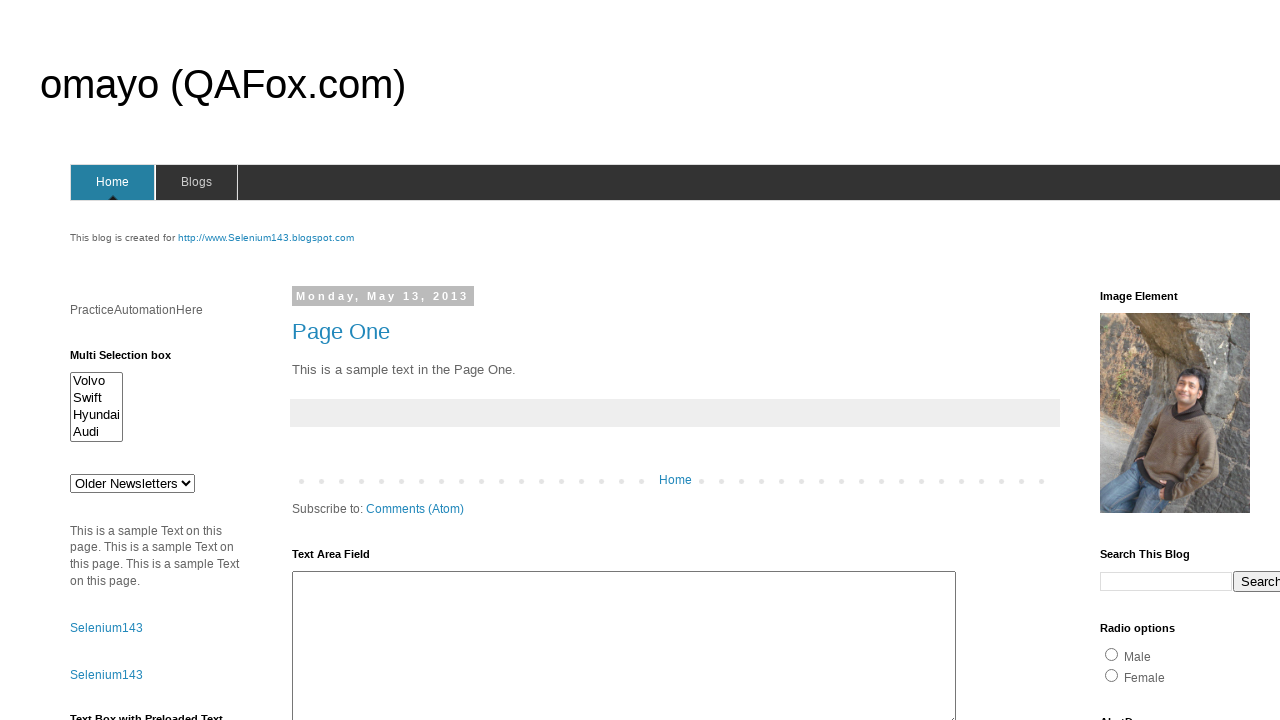

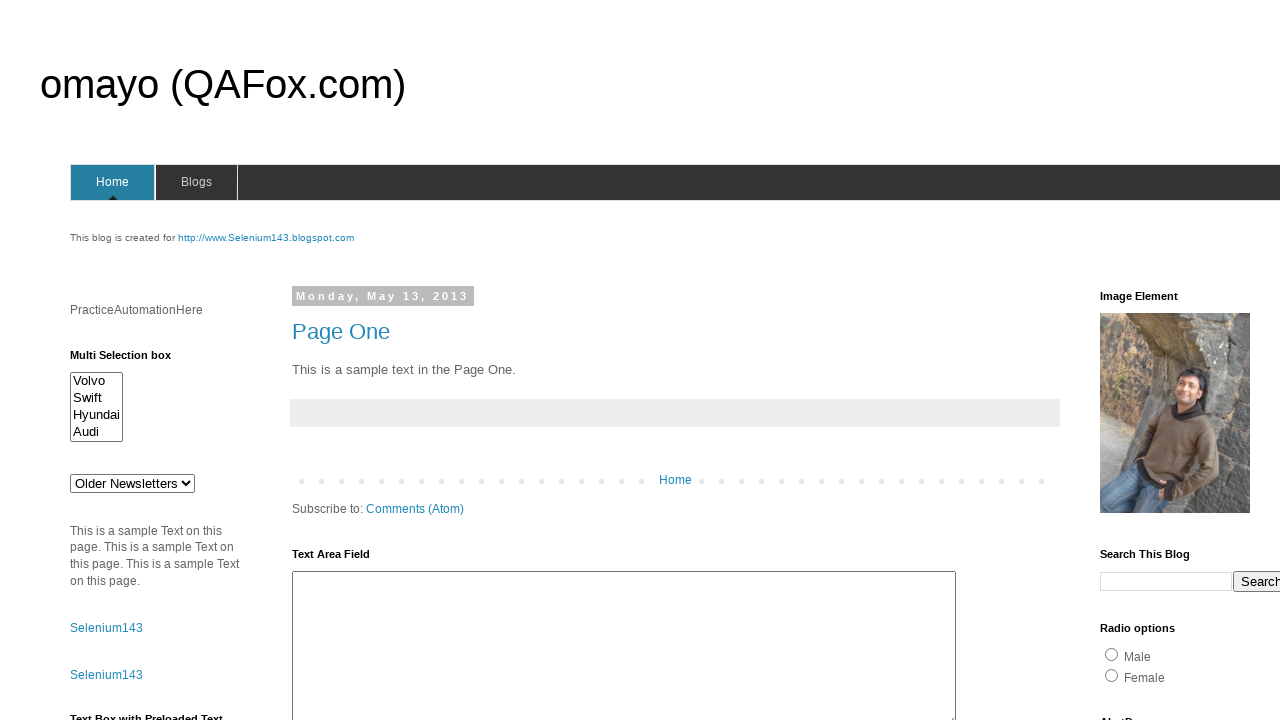